Tests regular JavaScript alert by clicking a button that triggers an alert and verifying the success message appears

Starting URL: https://practice.cydeo.com/javascript_alerts

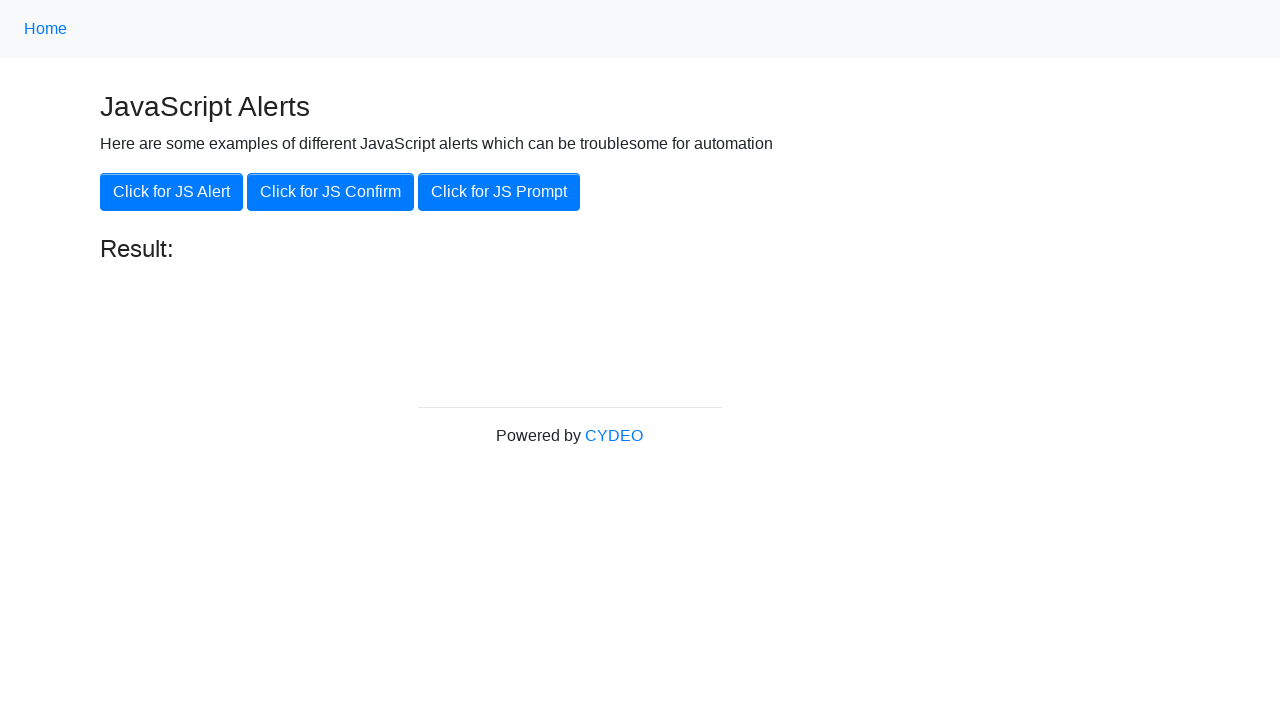

Clicked button to trigger JavaScript alert at (172, 192) on xpath=//button[@onclick='jsAlert()']
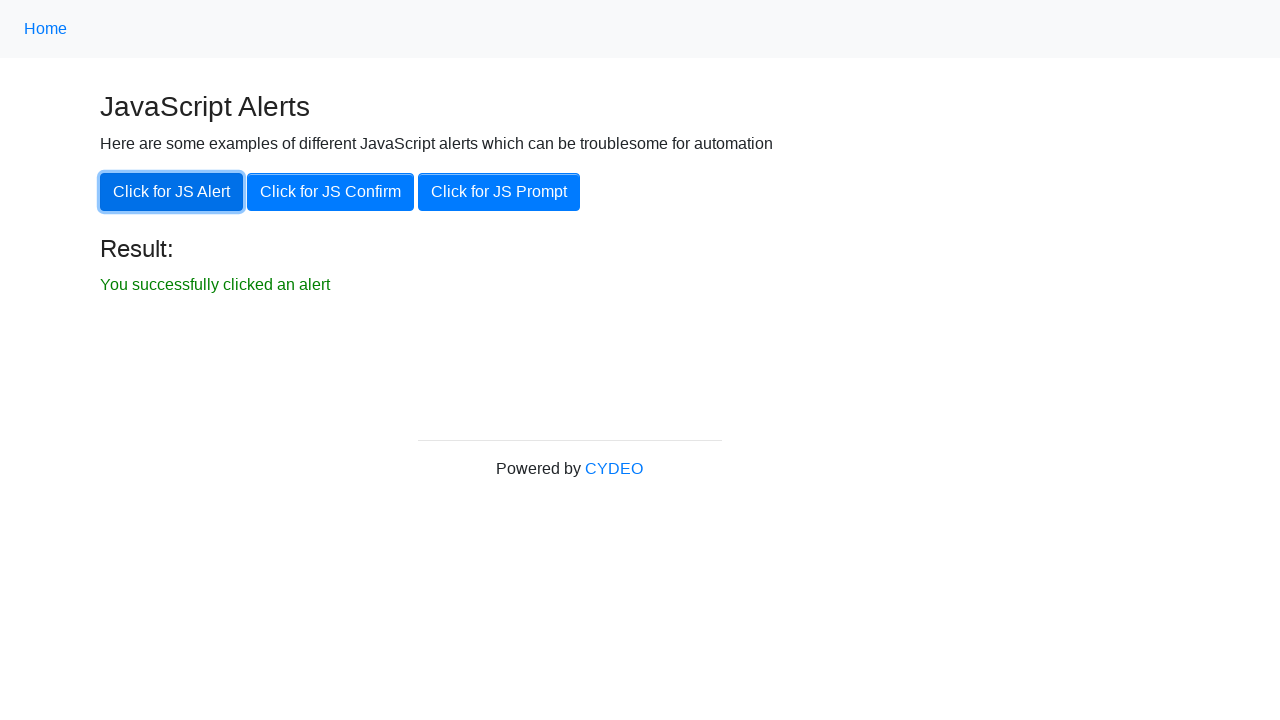

Verified success message appeared after alert
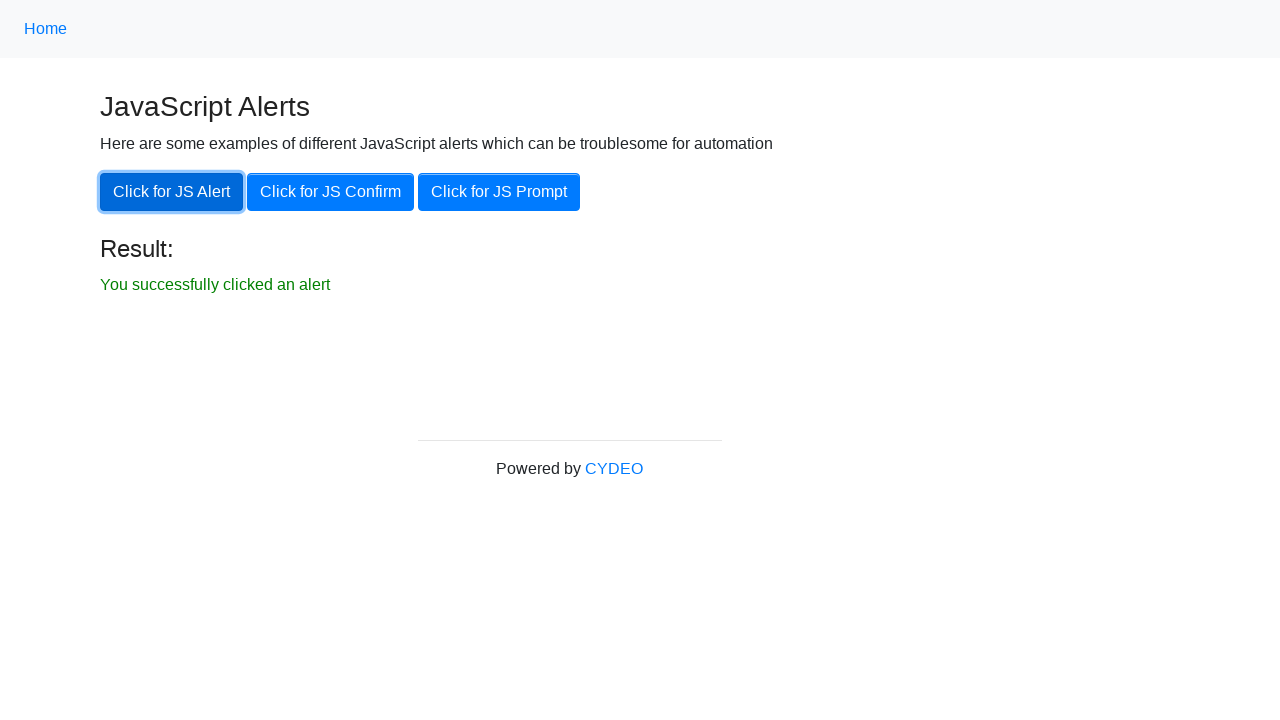

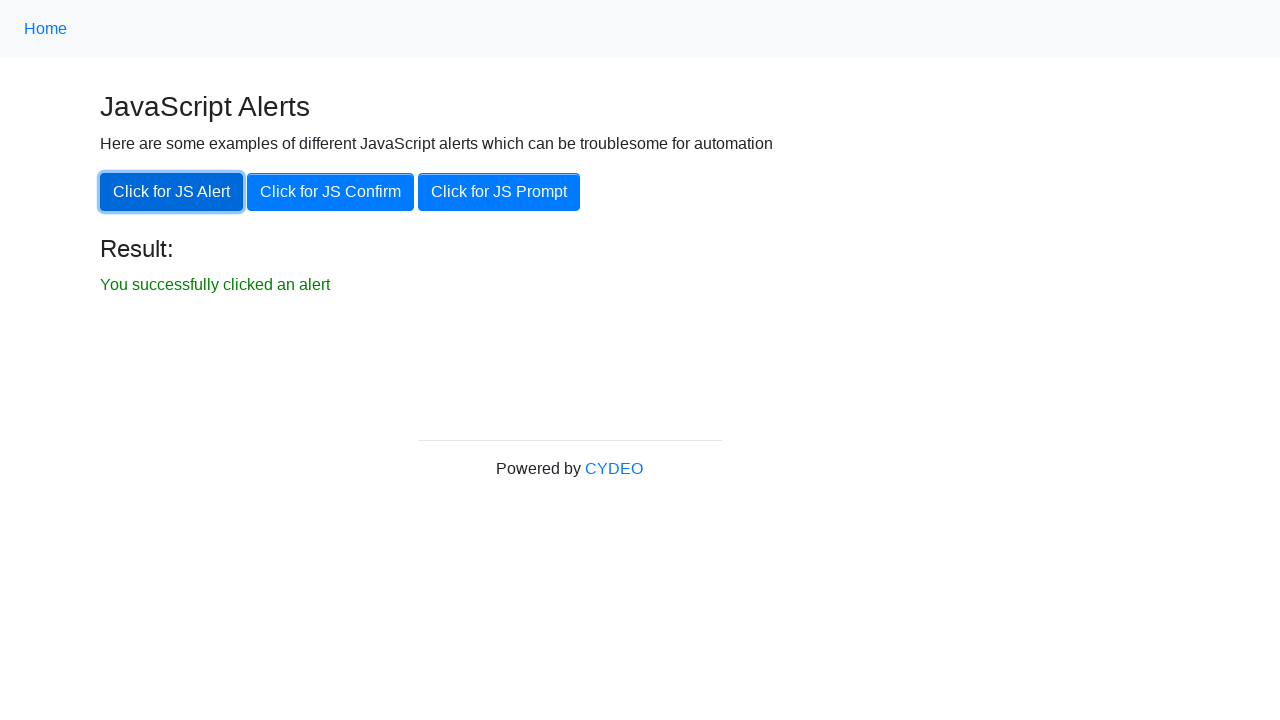